Navigates to the Herokuapp test site, clicks on a specific link (the 12th list item which leads to Dynamic Content), and retrieves dynamic text content from the page.

Starting URL: https://the-internet.herokuapp.com/

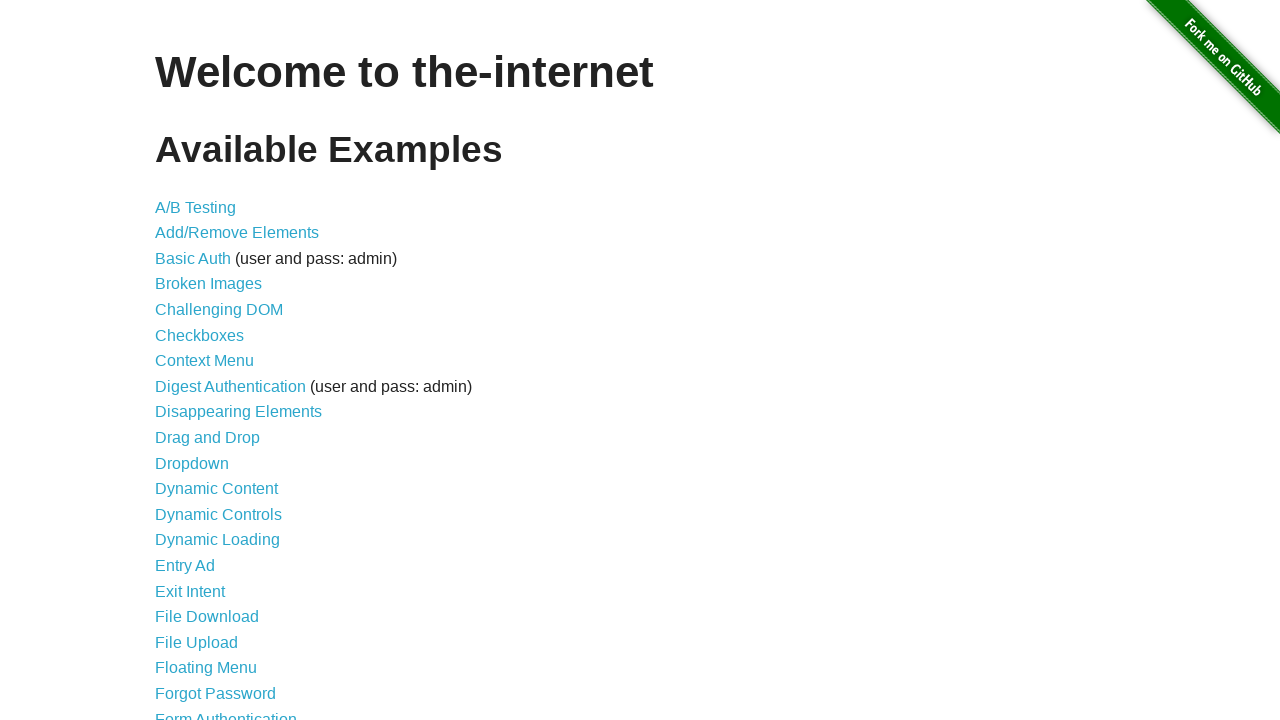

Waited for page header (h1) to load
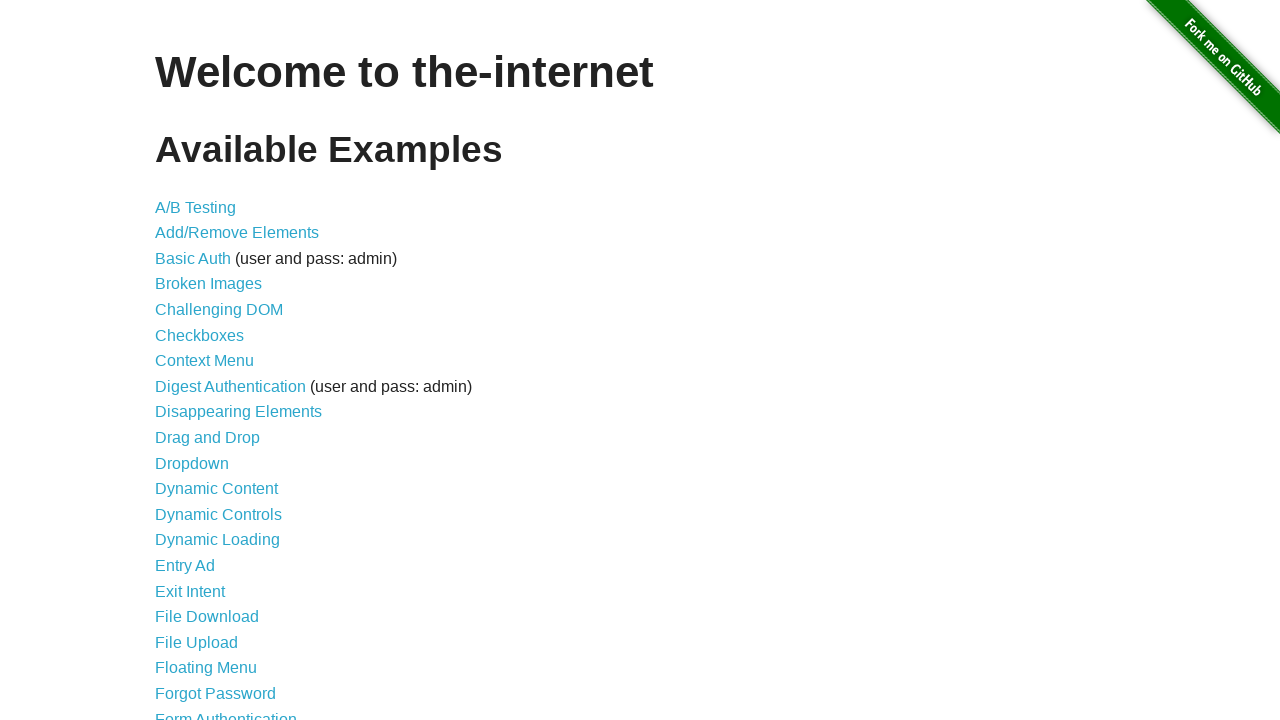

Clicked on the 12th list item (Dynamic Content link) at (216, 489) on xpath=//html/body/div[2]/div/ul/li[12]/a
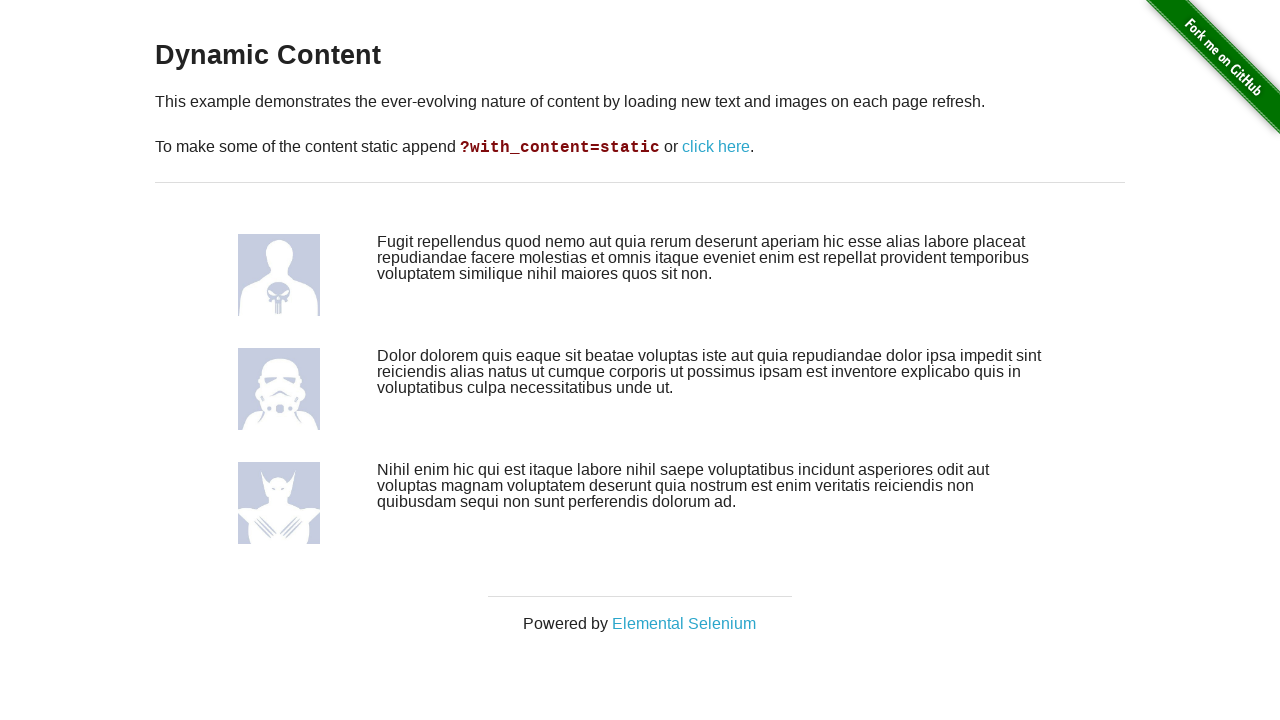

Waited for dynamic content element to load
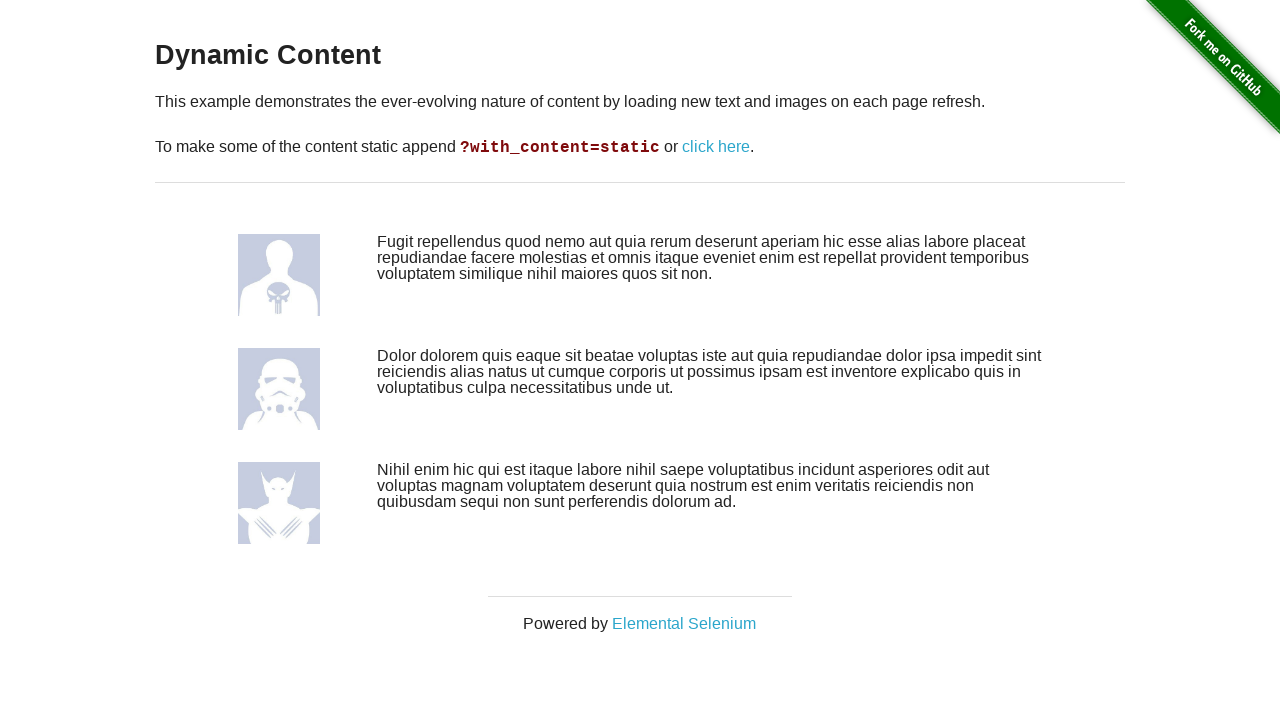

Retrieved dynamic text content from the page
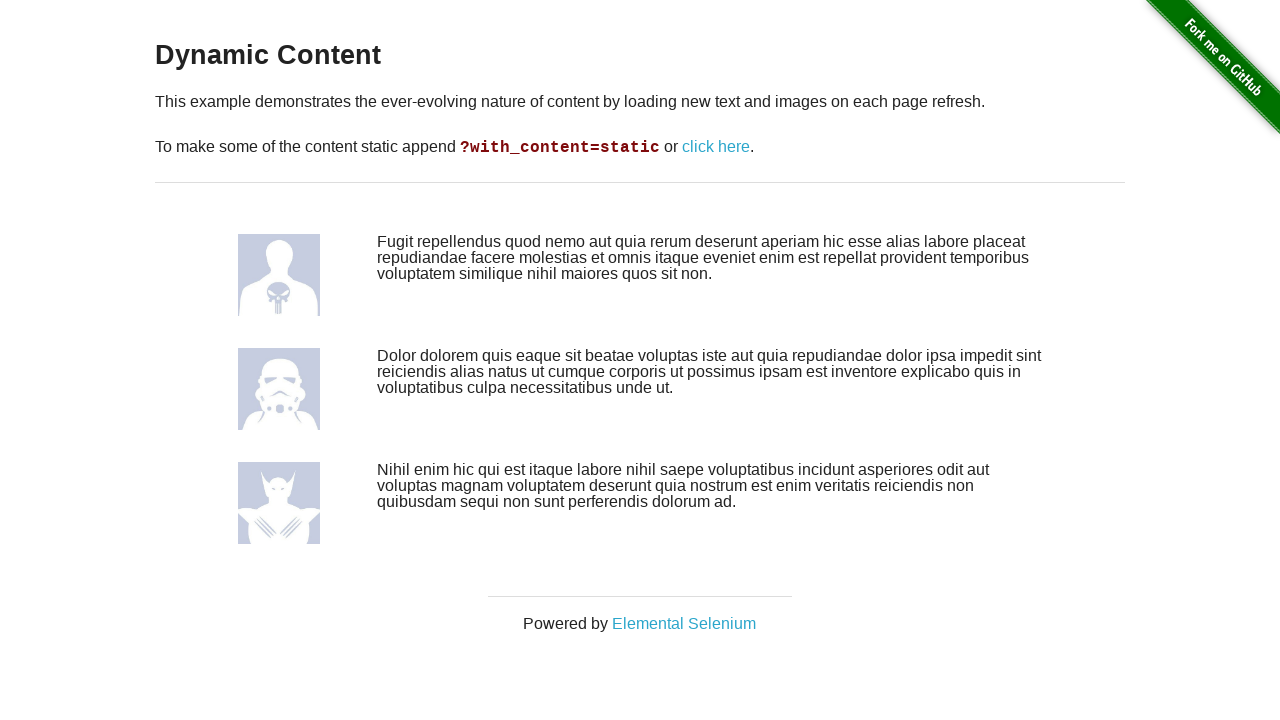

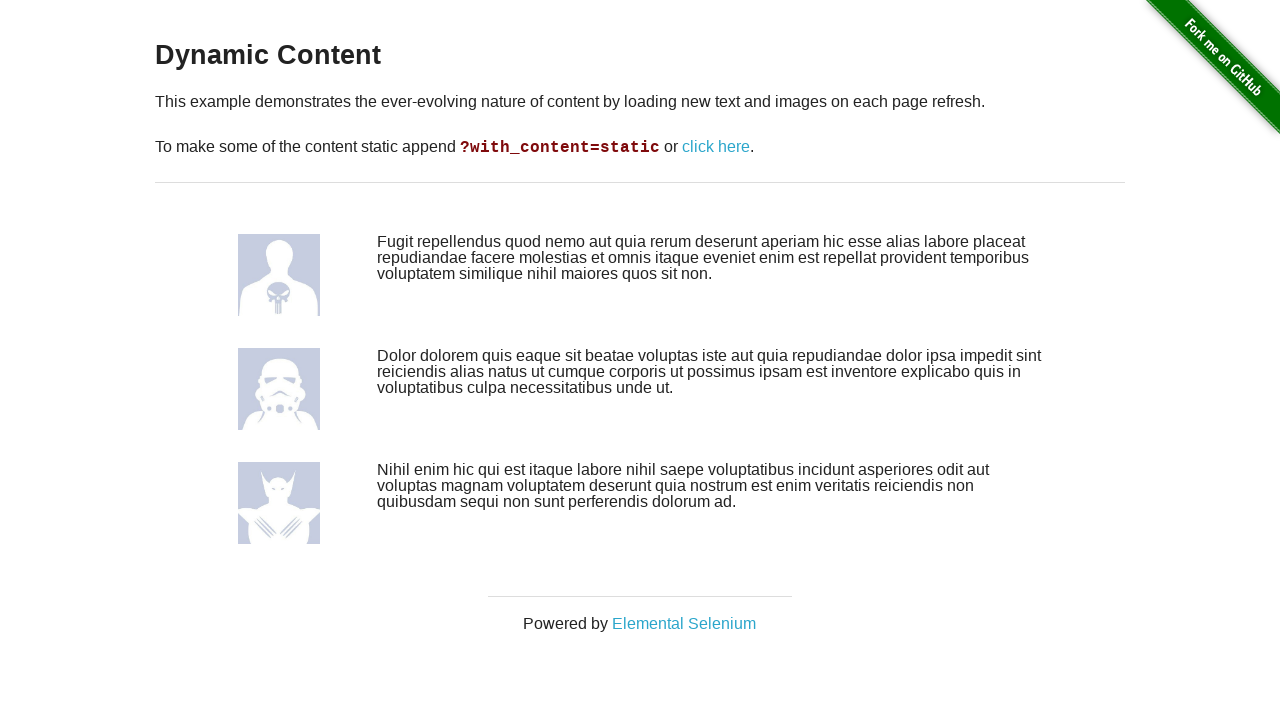